Tests mouse hover functionality by hovering over a "Mouse Hover" element to reveal a dropdown menu, then clicking the "Reload" option from the revealed menu.

Starting URL: https://rahulshettyacademy.com/AutomationPractice/

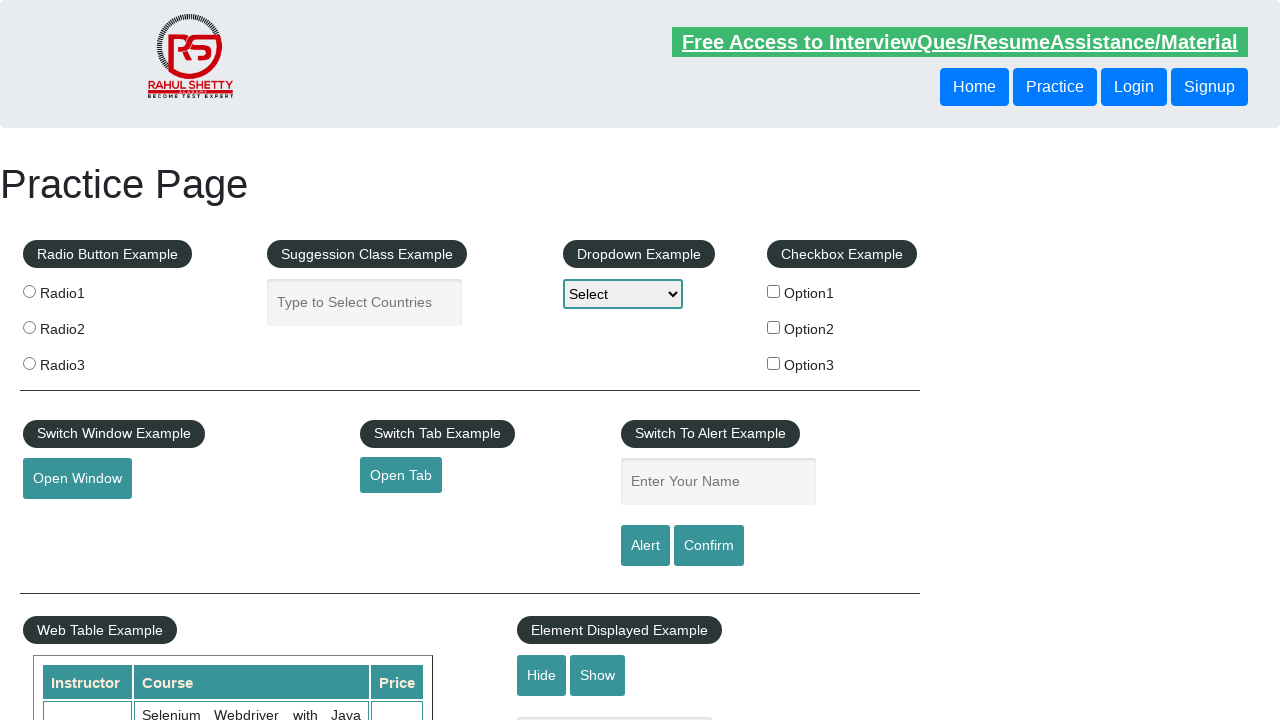

Navigated to AutomationPractice page
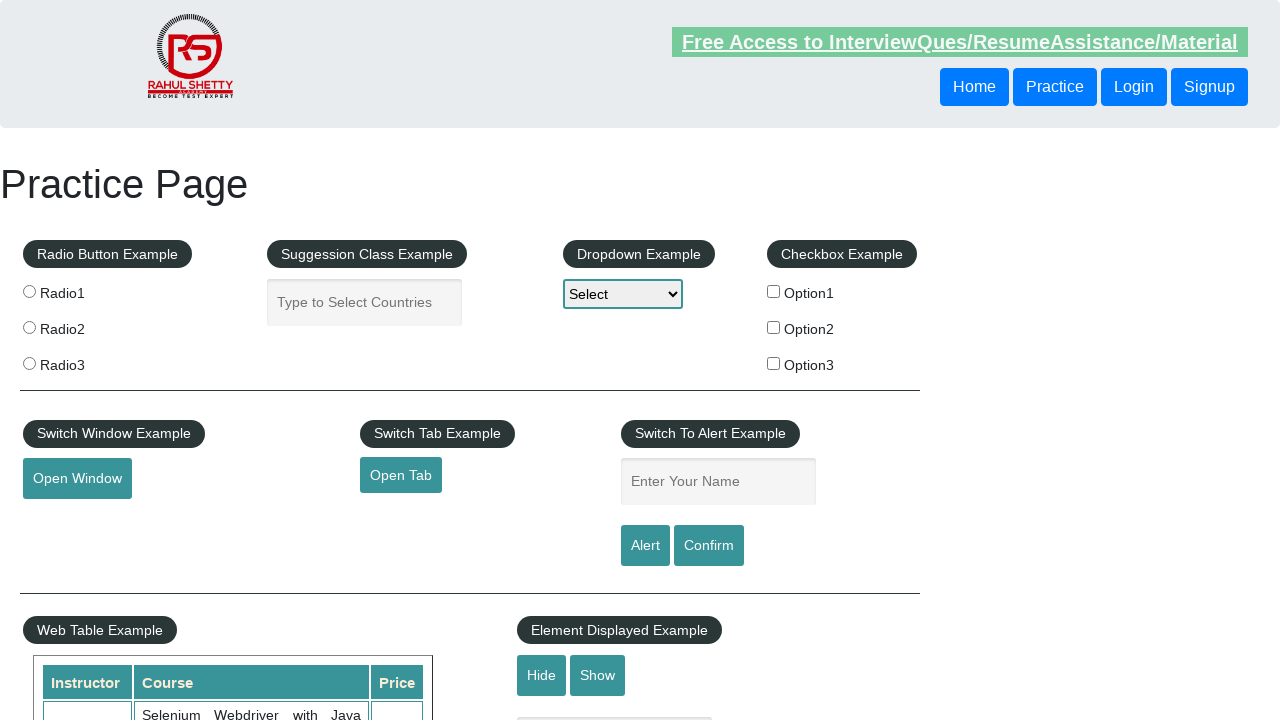

Hovered over Mouse Hover element to reveal dropdown menu at (83, 361) on #mousehover
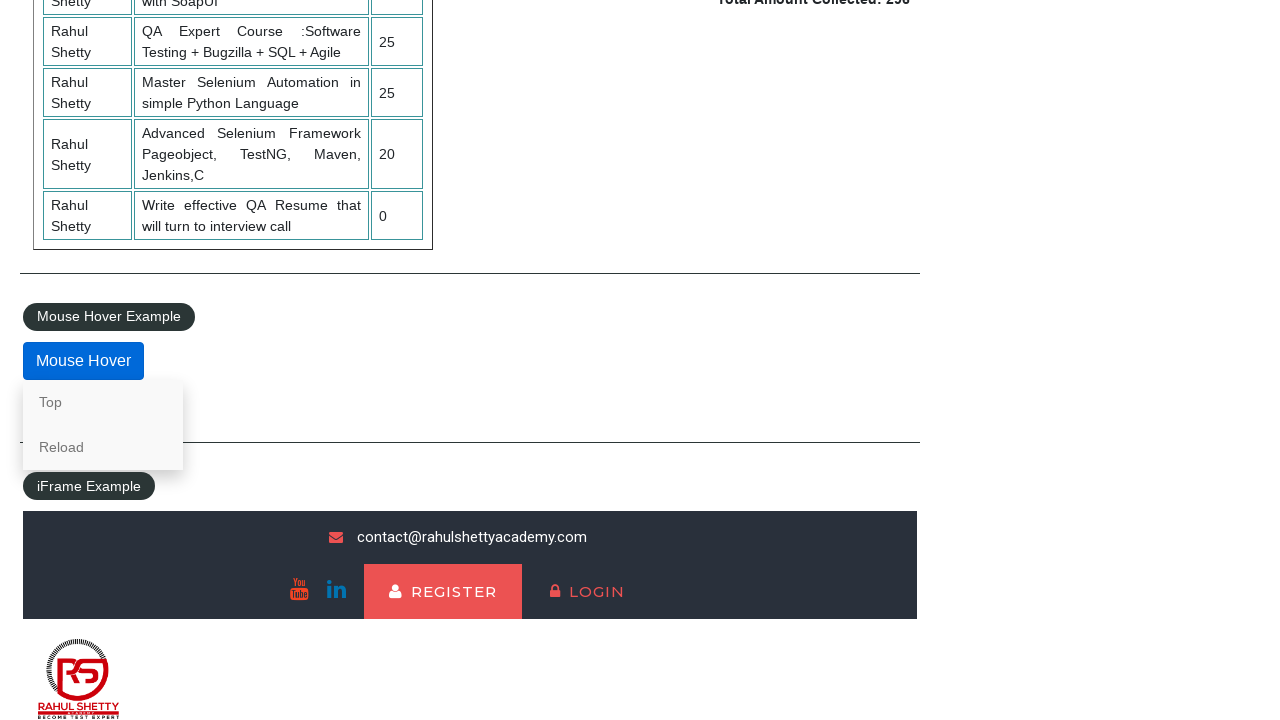

Clicked Reload option from the revealed dropdown menu at (103, 447) on a:text('Reload')
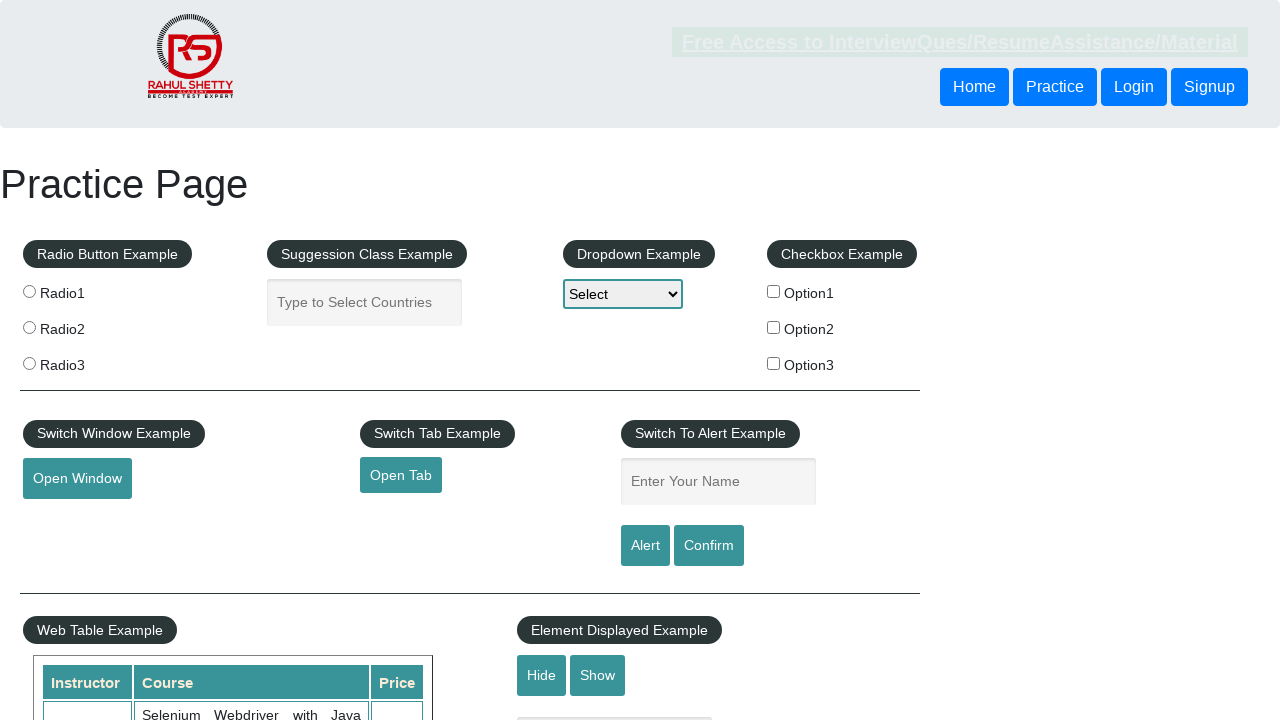

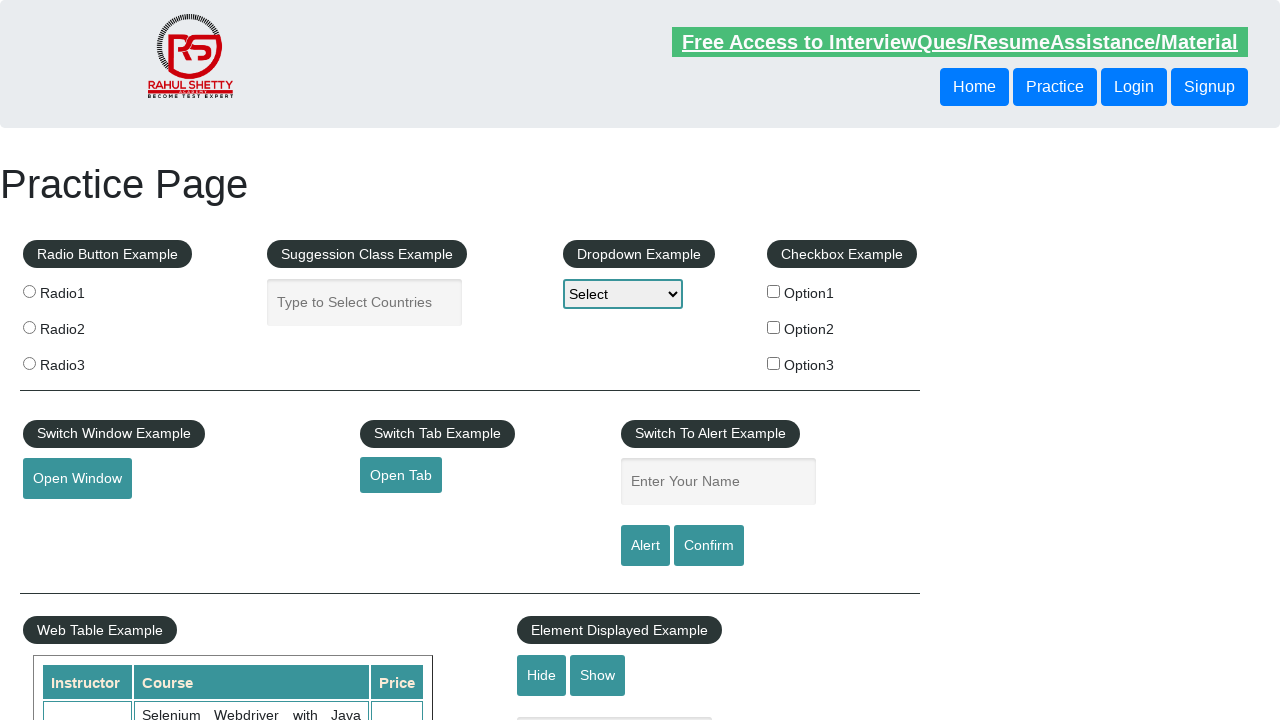